Tests green loading functionality by clicking start button and verifying loading states with implicit wait

Starting URL: https://kristinek.github.io/site/examples/loading_color

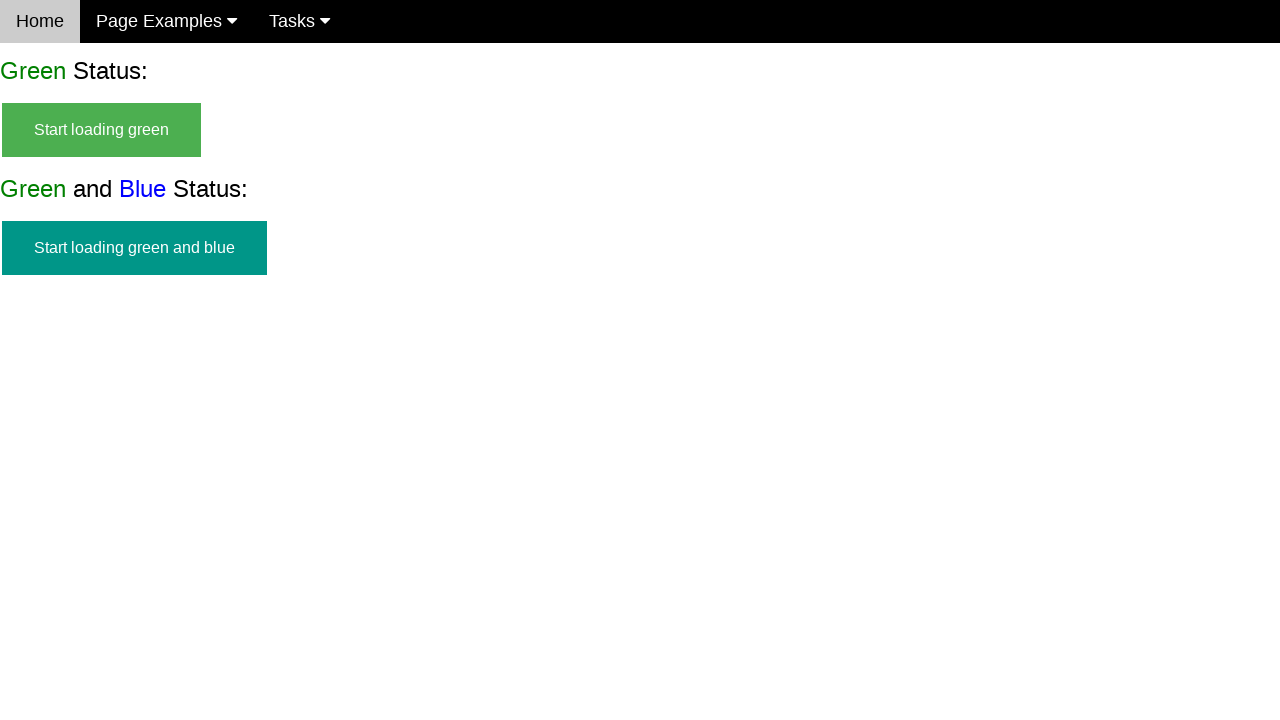

Clicked start button to begin green loading at (102, 130) on #start_green
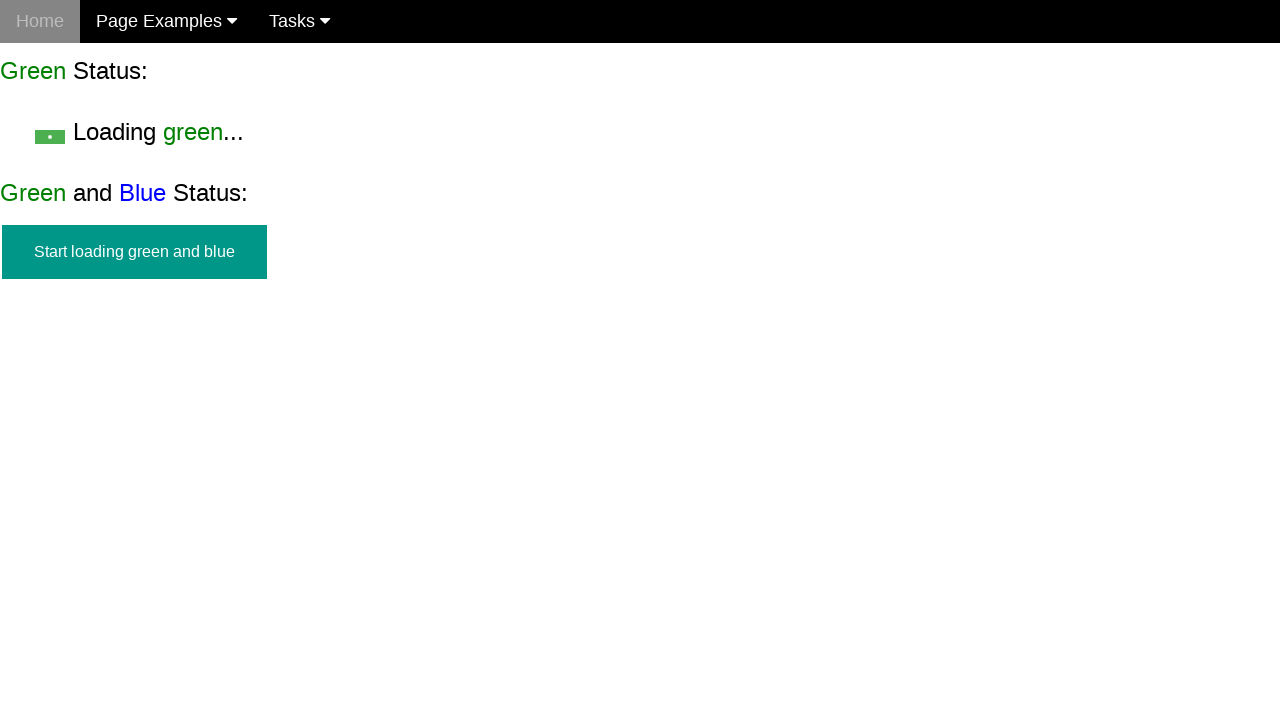

Green loading completed and finish element became visible
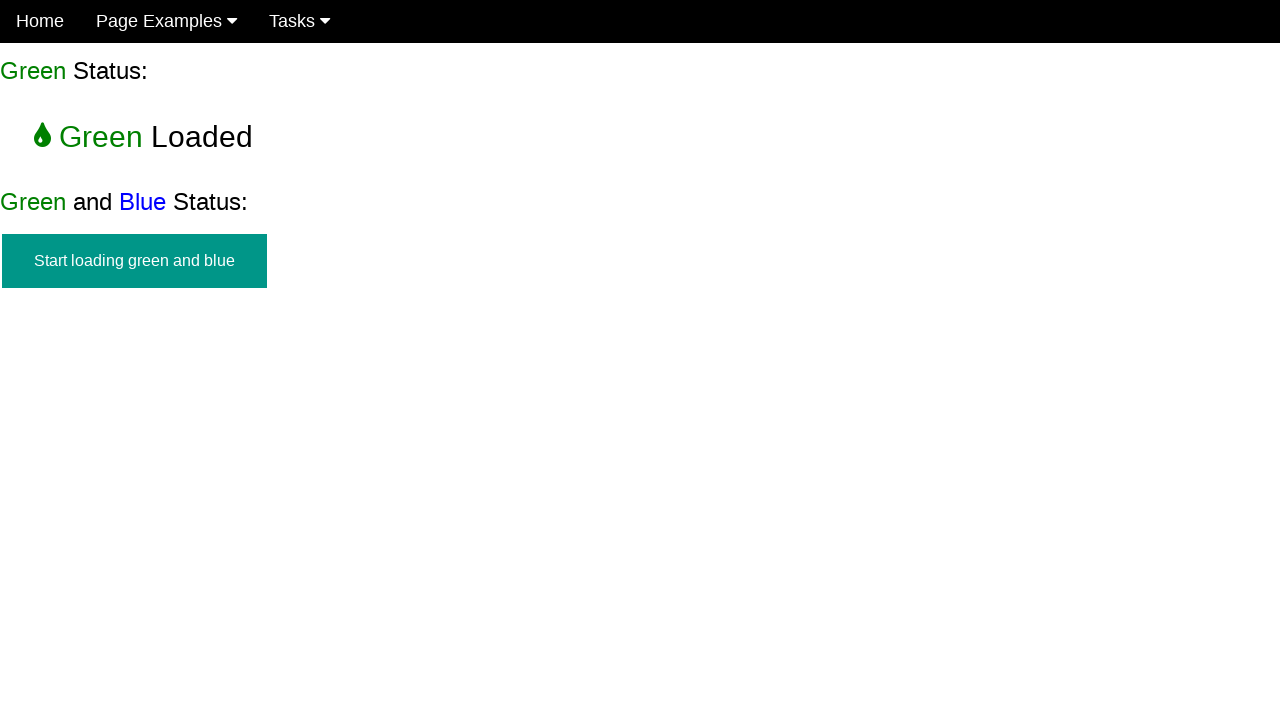

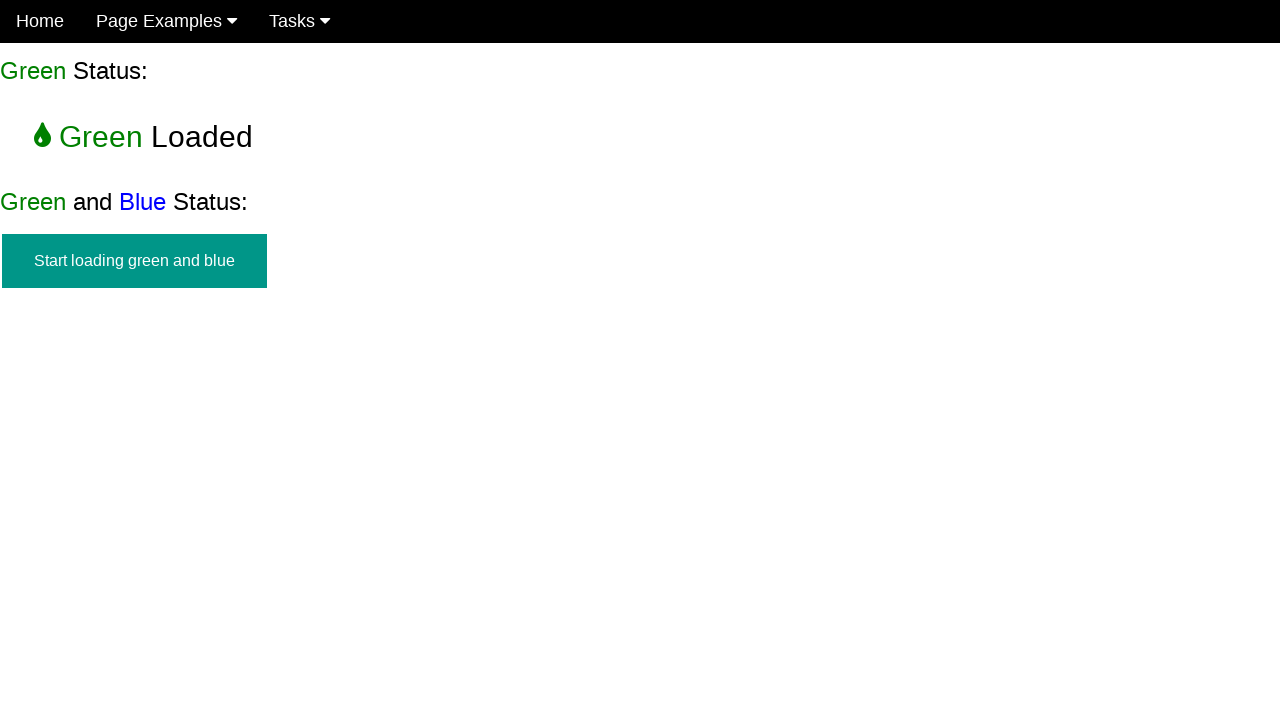